Tests a shopping cart checkout flow by clicking on the cart icon, proceeding to checkout, and placing an order.

Starting URL: https://rahulshettyacademy.com/seleniumPractise/#/

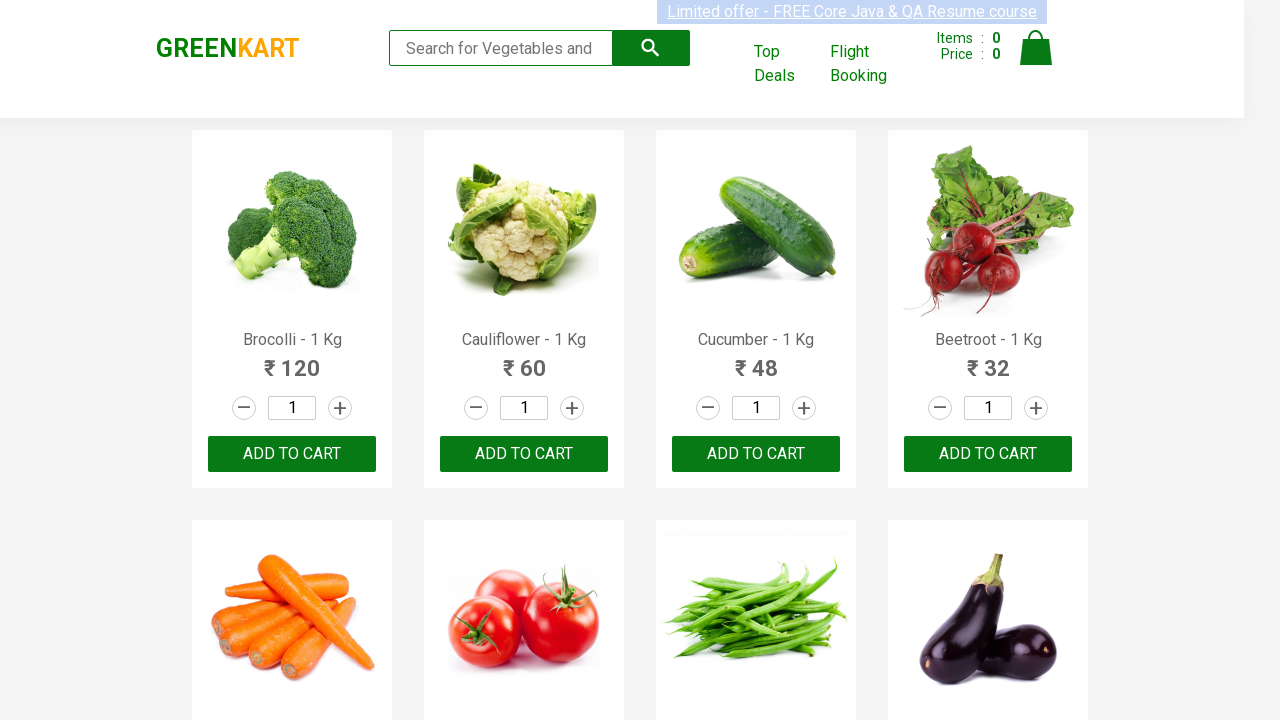

Clicked on cart icon at (1036, 48) on .cart-icon img
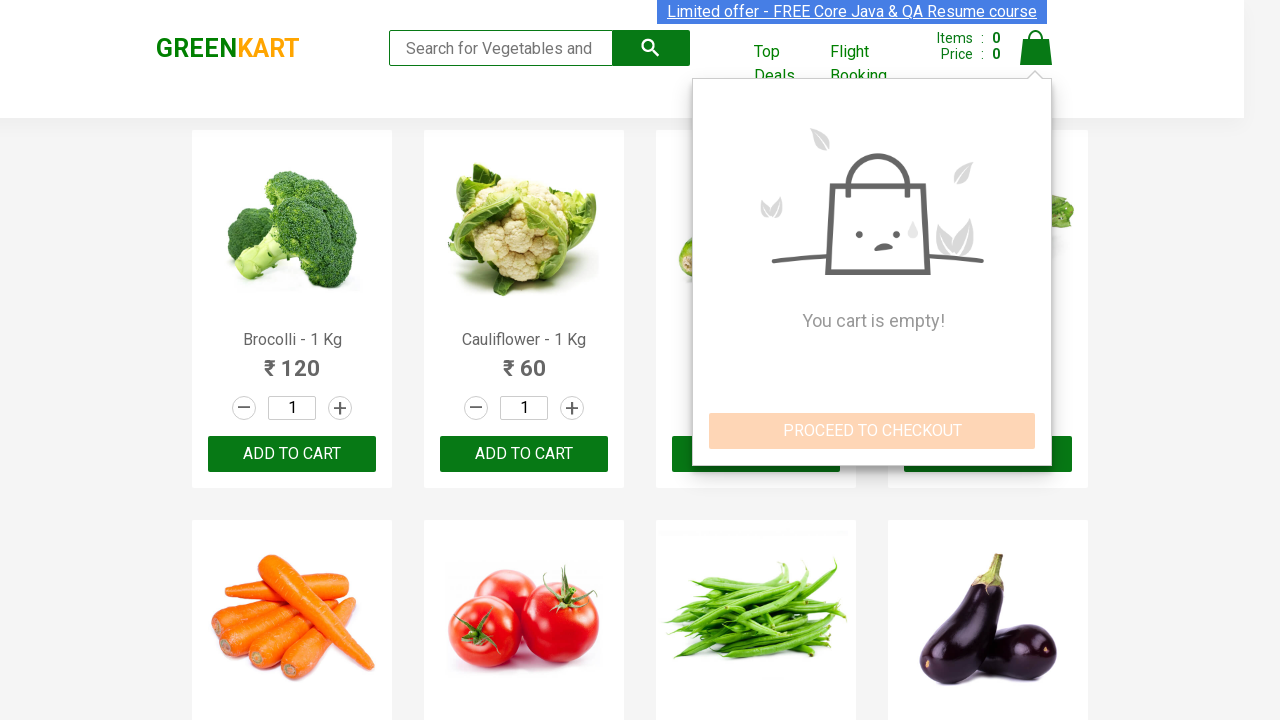

Clicked PROCEED TO CHECKOUT button at (872, 431) on text=PROCEED TO CHECKOUT
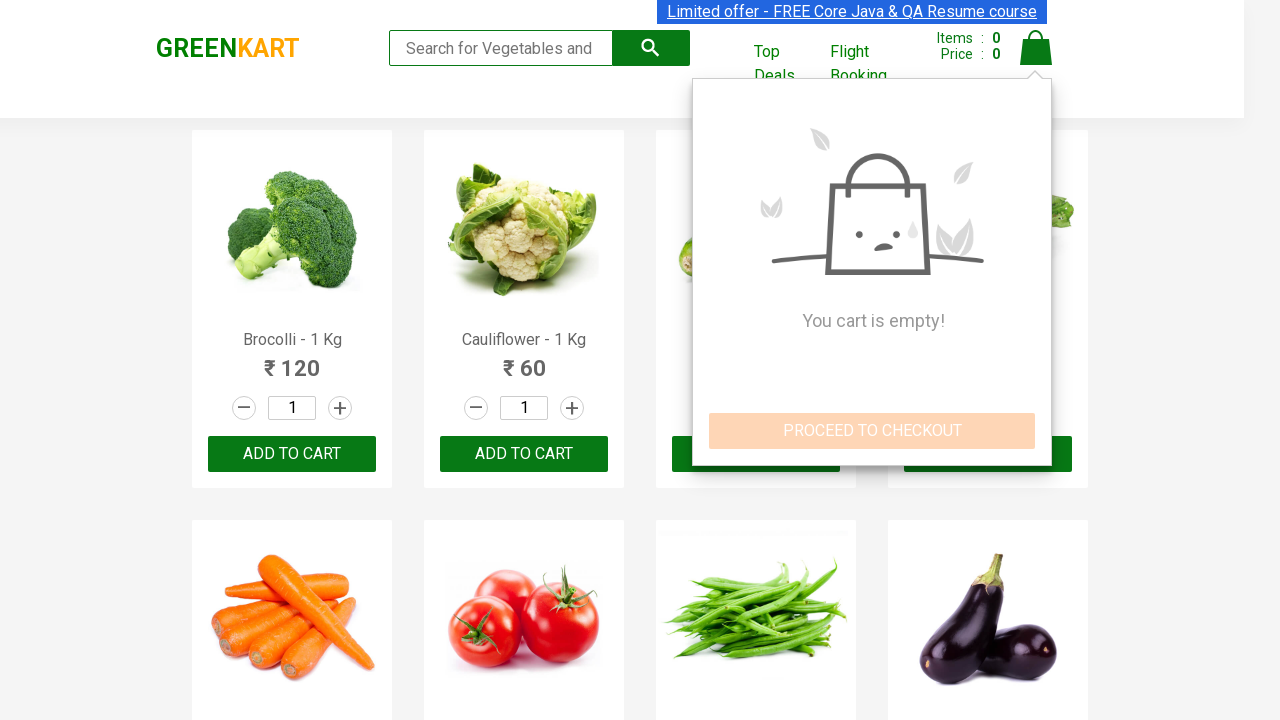

Clicked Place Order button at (1036, 388) on text=Place Order
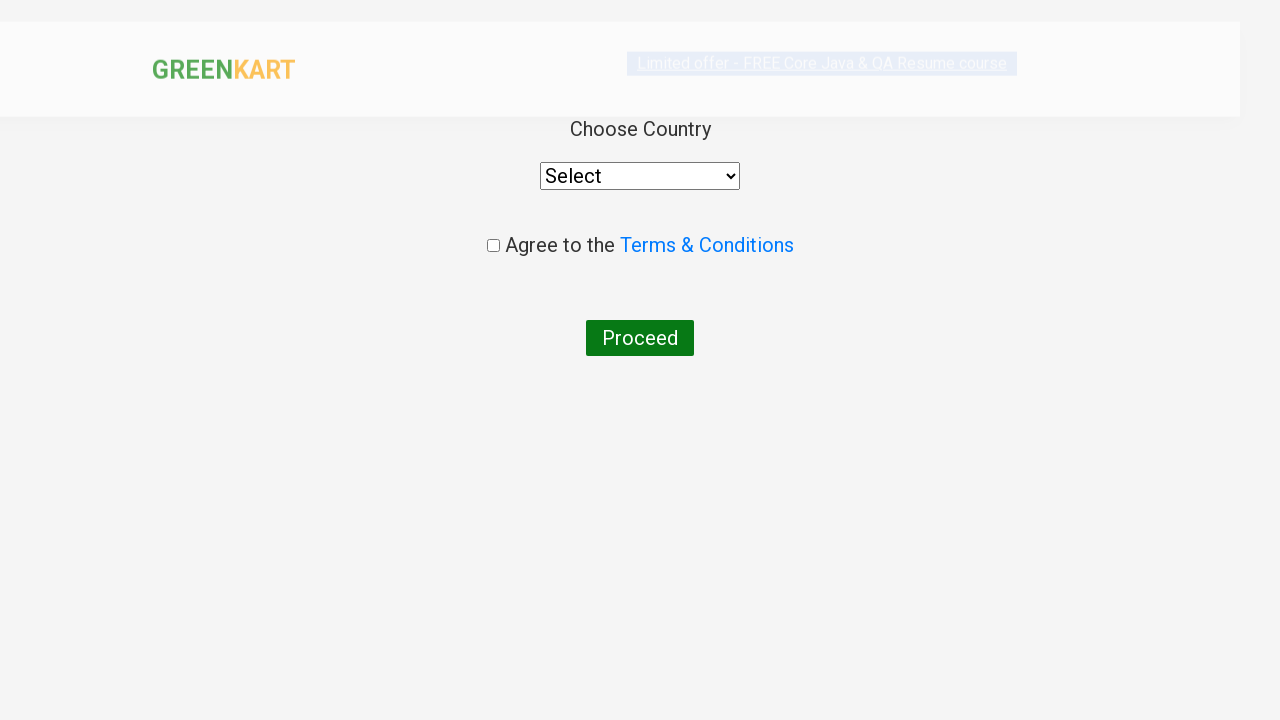

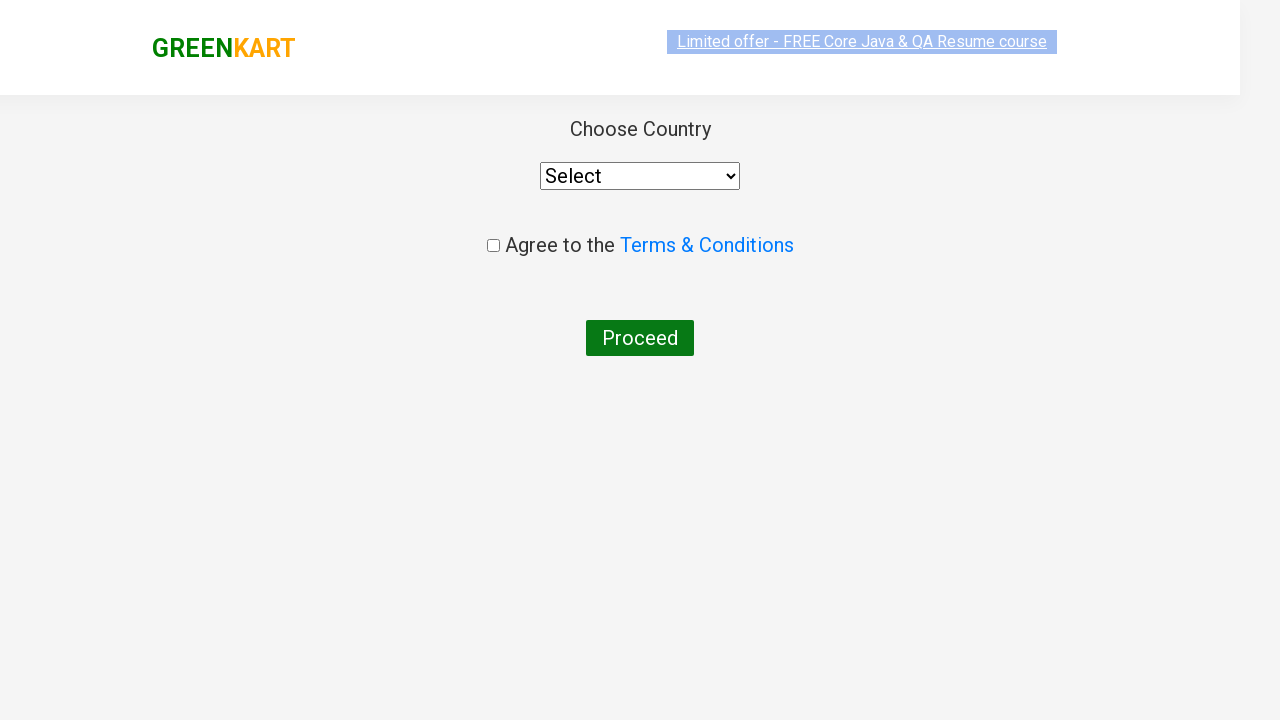